Tests navigation from the DS-Algo portal landing page by clicking the Get Started button to navigate to the homepage

Starting URL: https://dsportalapp.herokuapp.com/

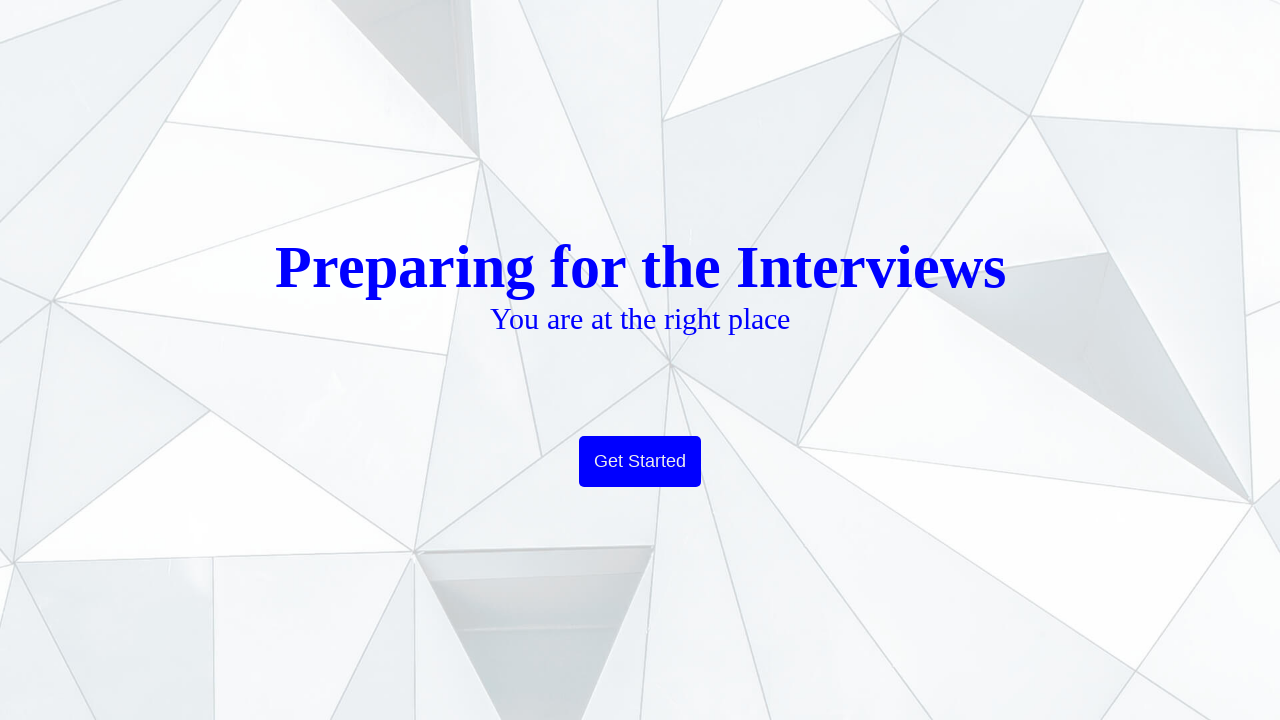

Clicked the Get Started button on DS-Algo portal landing page at (640, 462) on .btn
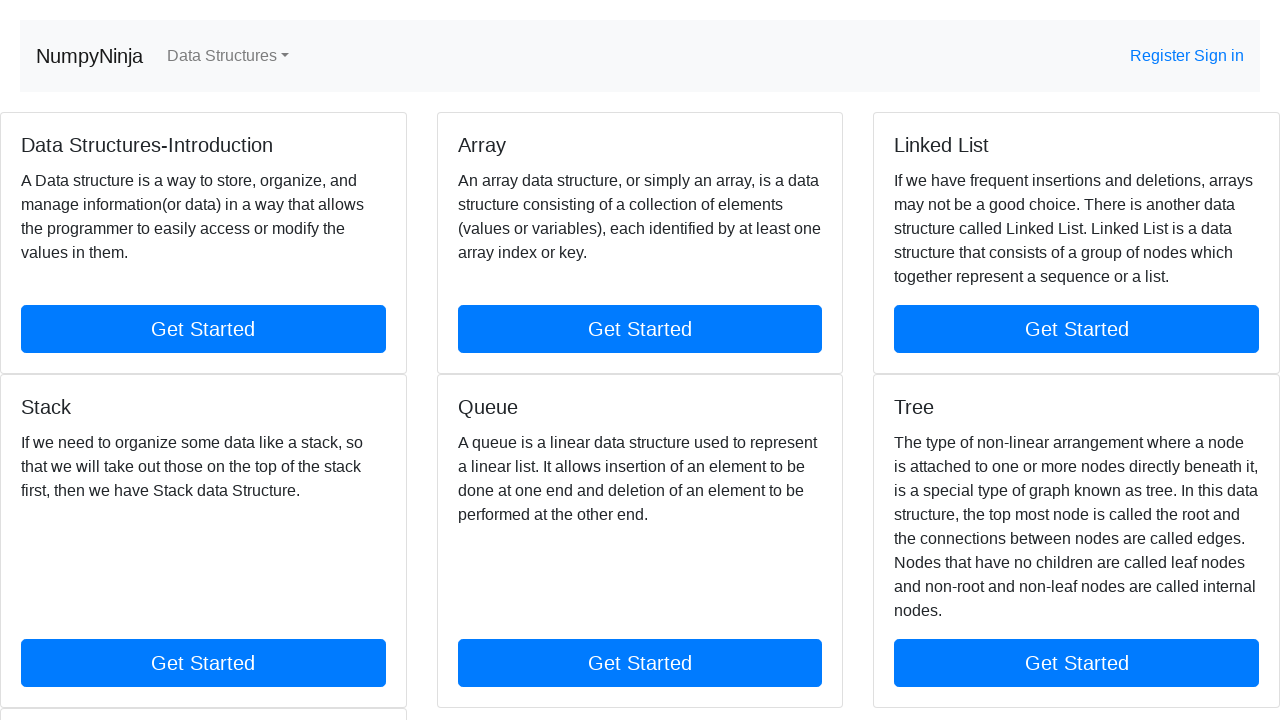

Waited for homepage to load after clicking Get Started
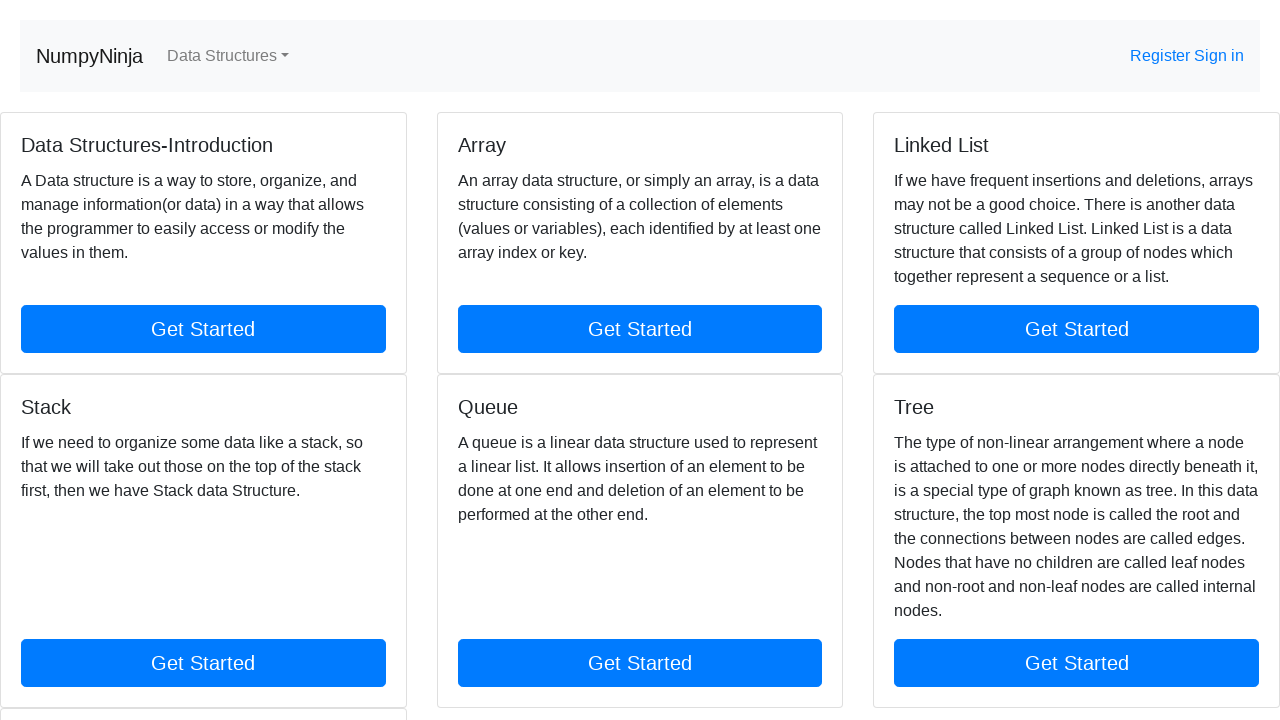

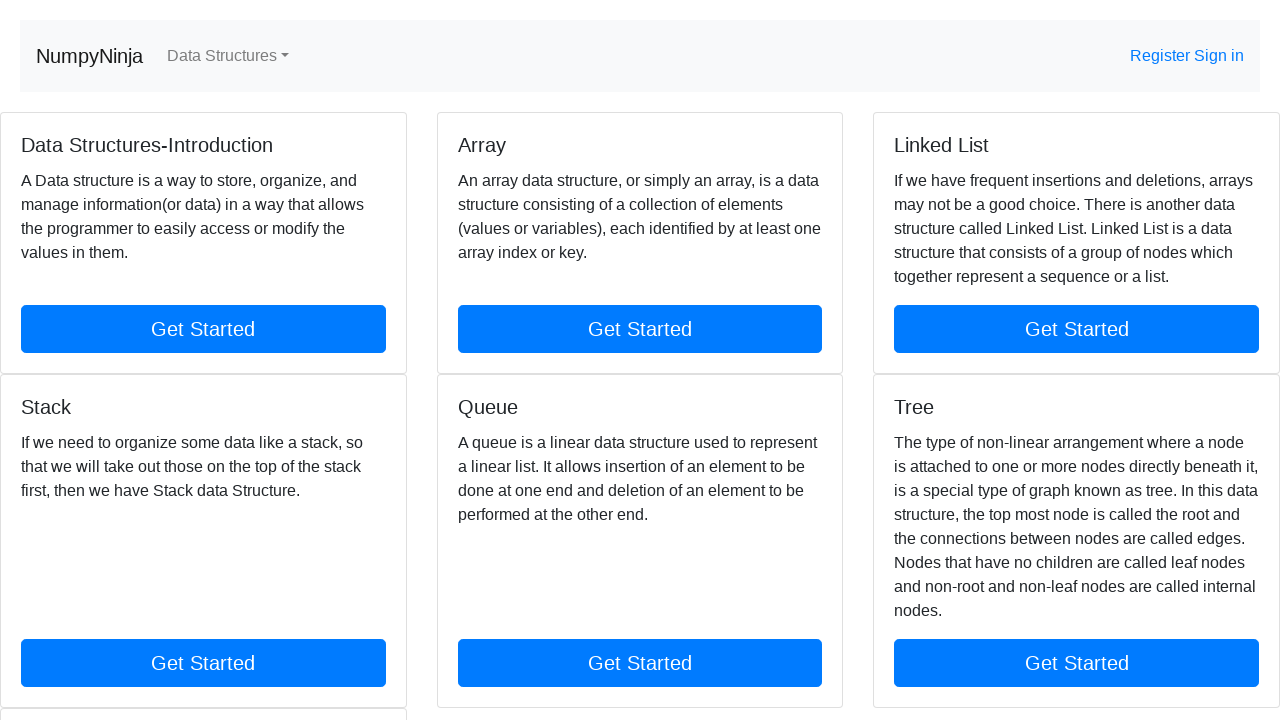